Navigates to a practice automation page and extracts a link URL to verify it exists on the page

Starting URL: https://rahulshettyacademy.com/AutomationPractice/

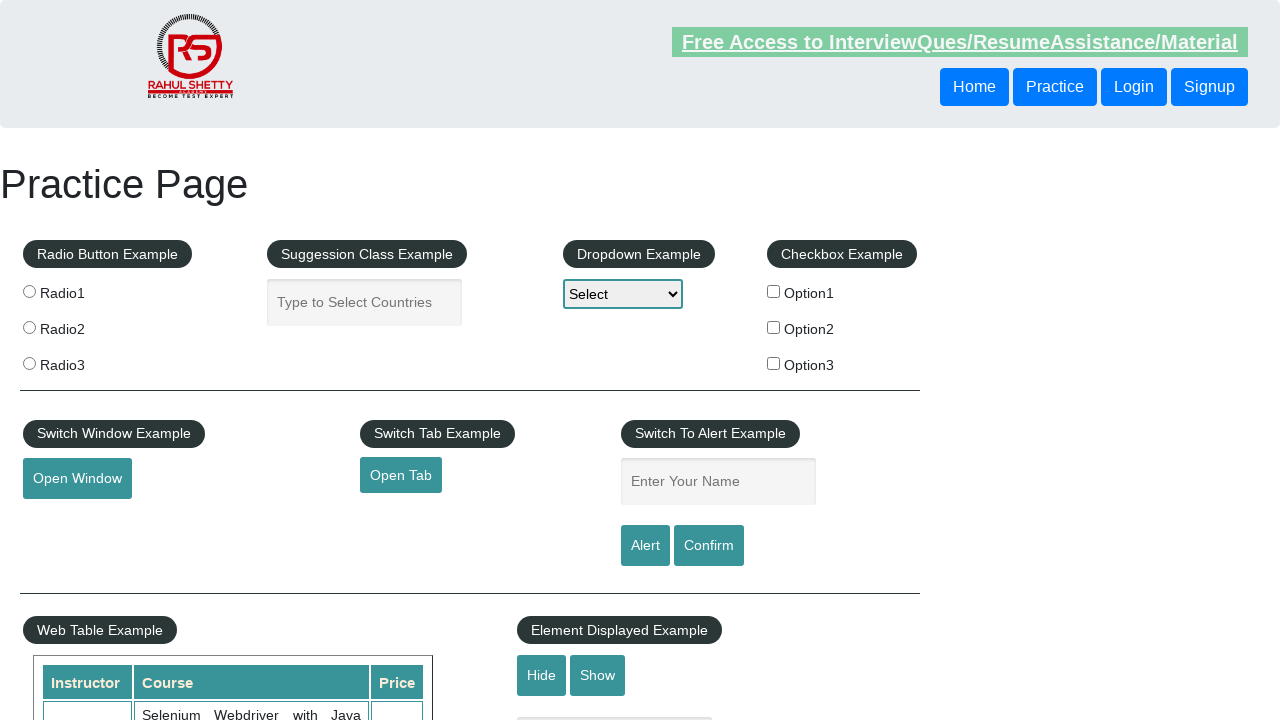

Navigated to AutomationPractice page
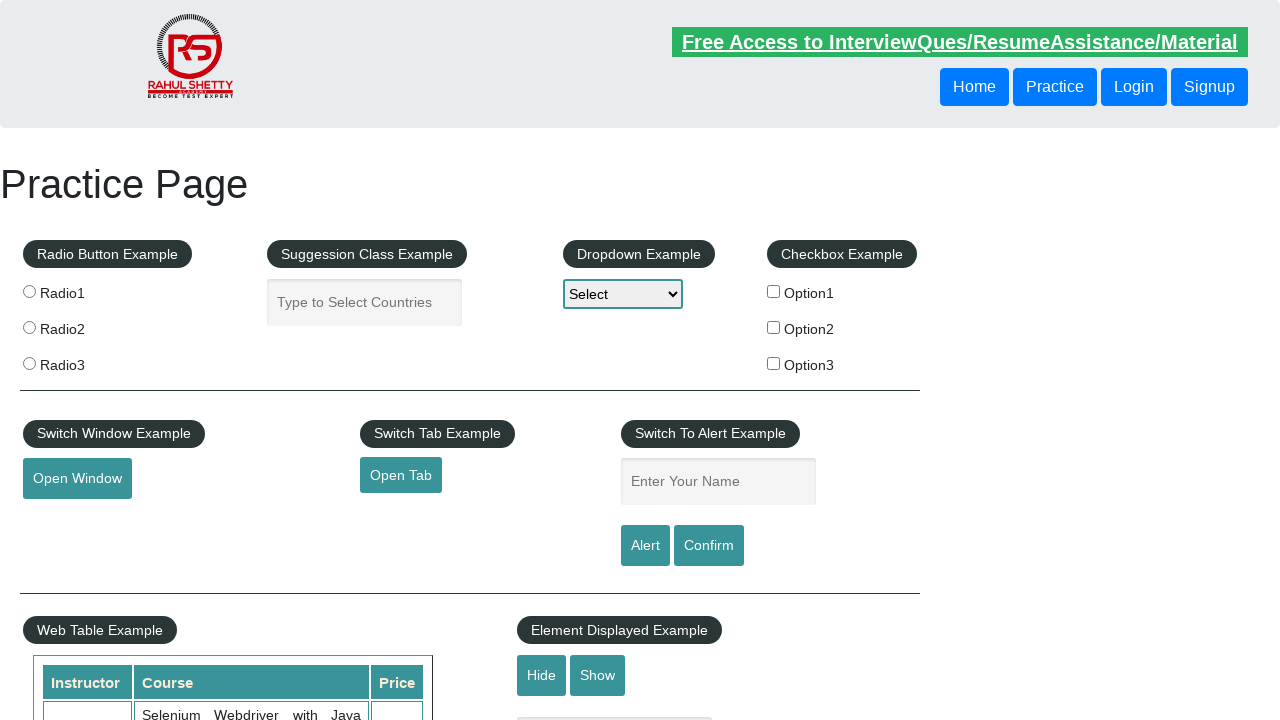

Located broken link element on page
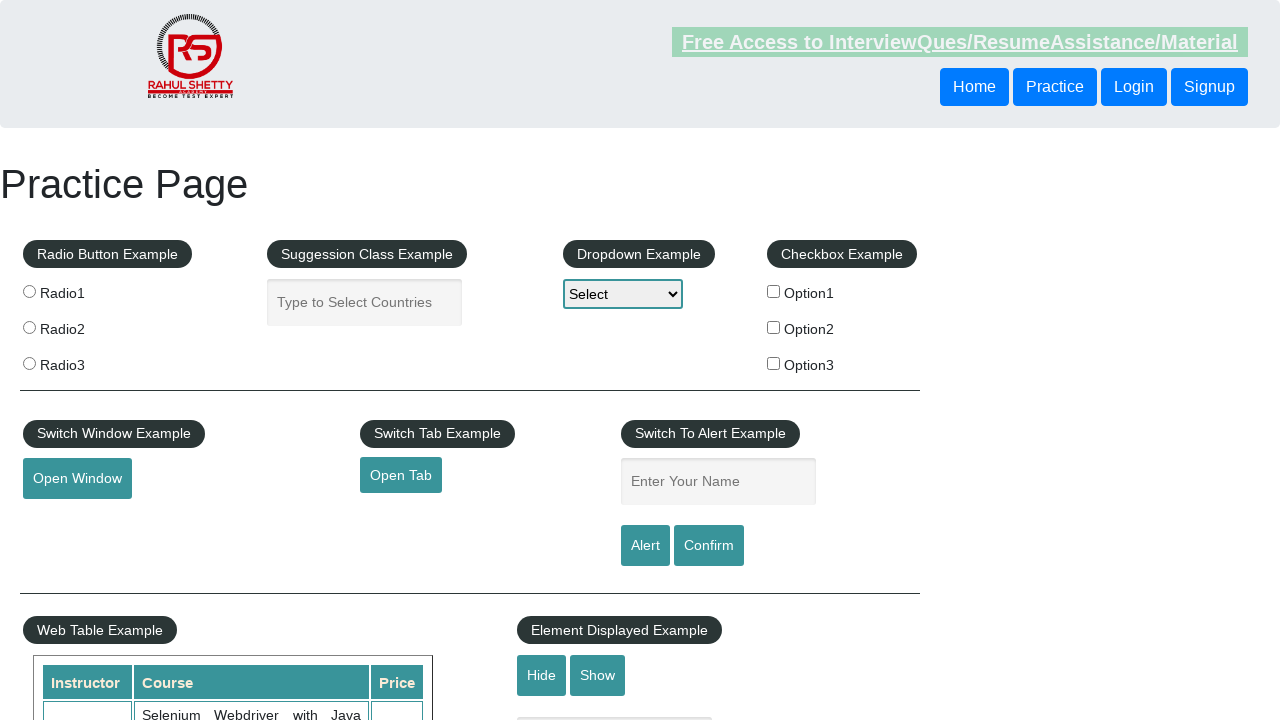

Extracted link URL: https://rahulshettyacademy.com/brokenlink
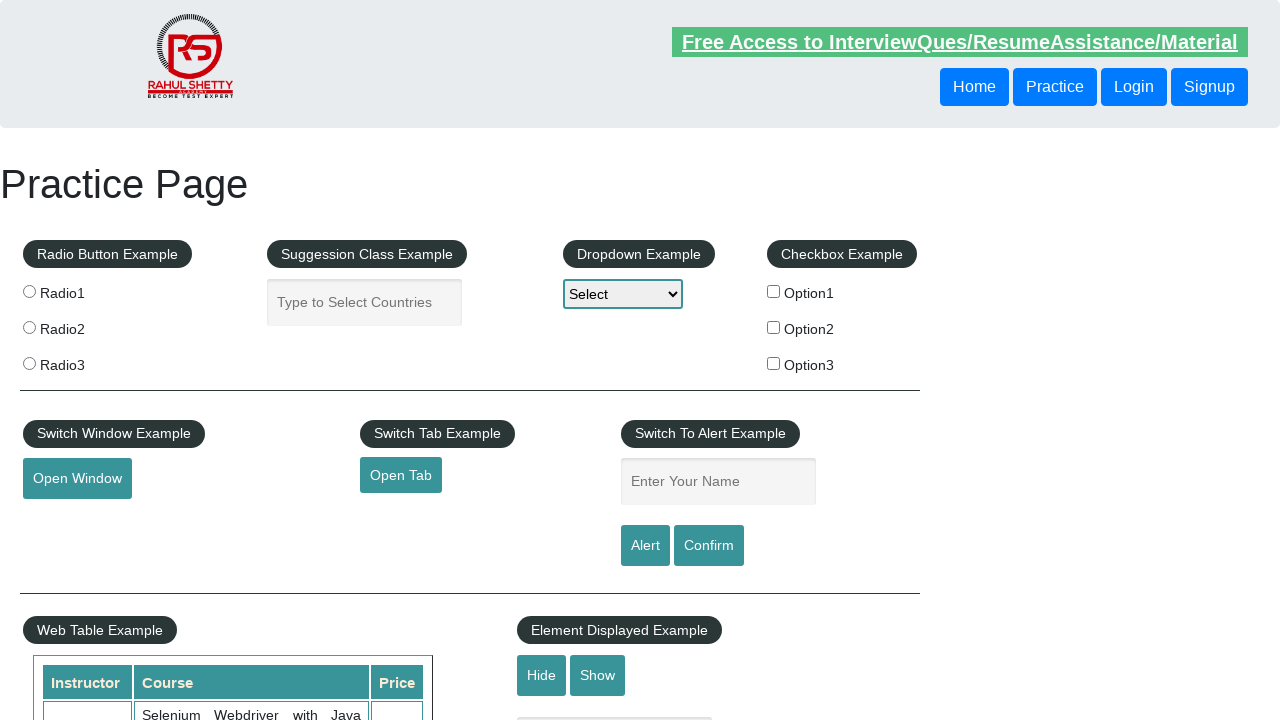

Verified link element is visible on the page
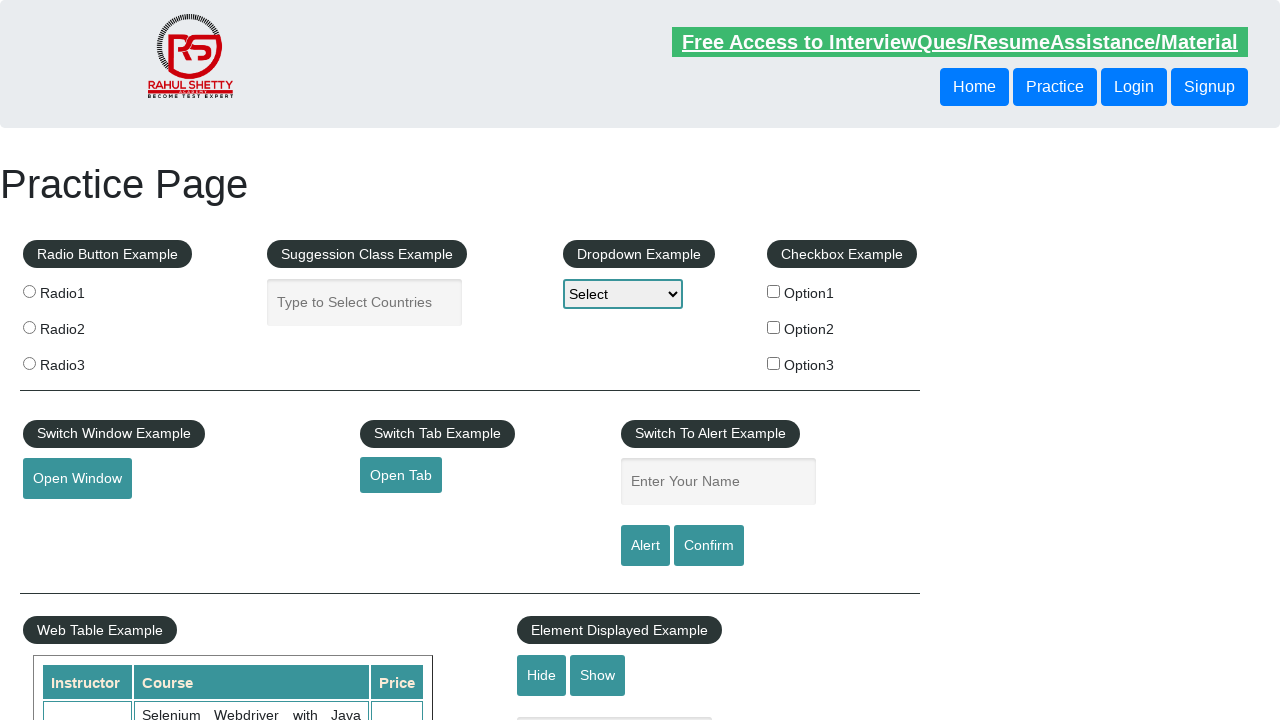

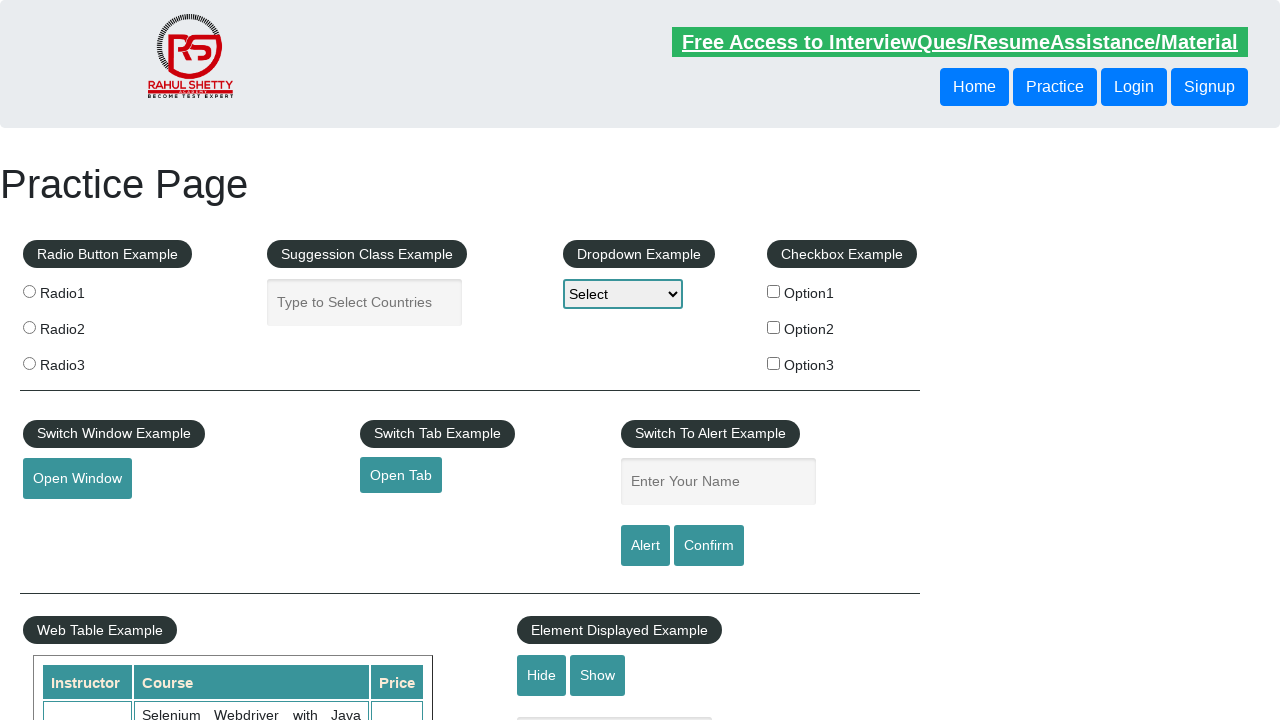